Tests form input functionality on Formy project by navigating to the page, clicking a menu item to access a form, and entering a name in the input field.

Starting URL: https://formy-project.herokuapp.com/

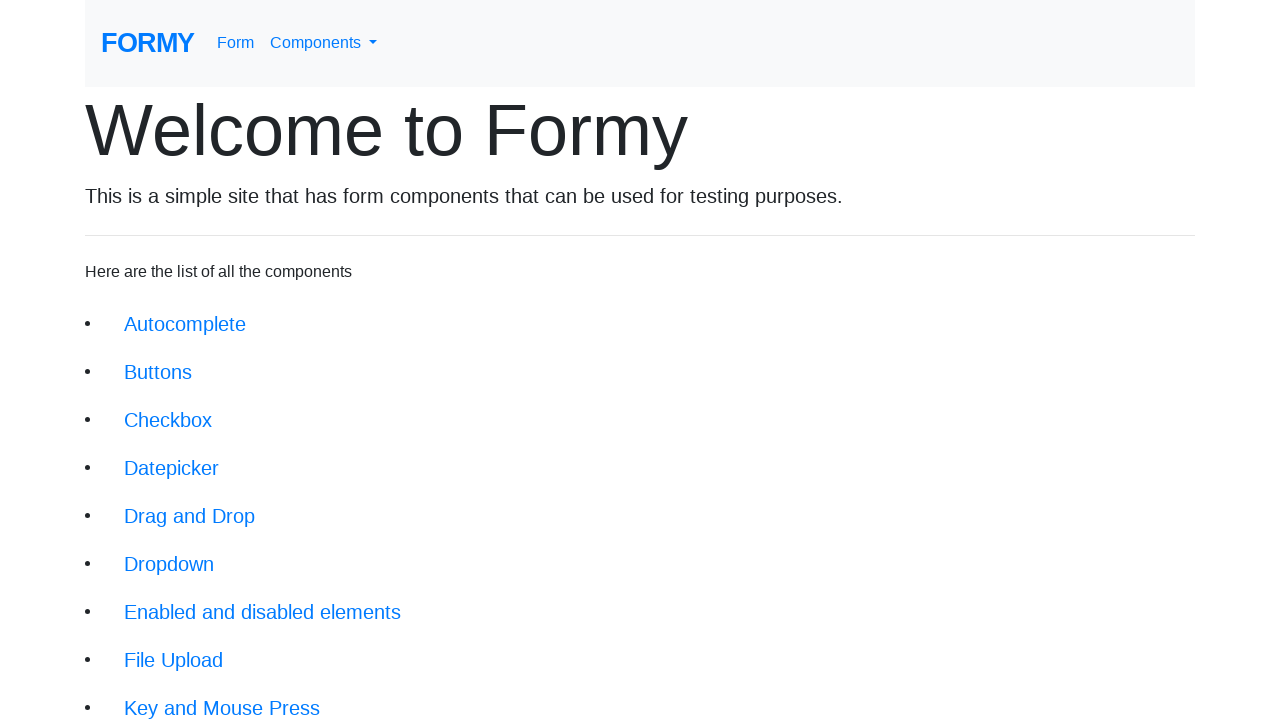

Waited for page to load with domcontentloaded state
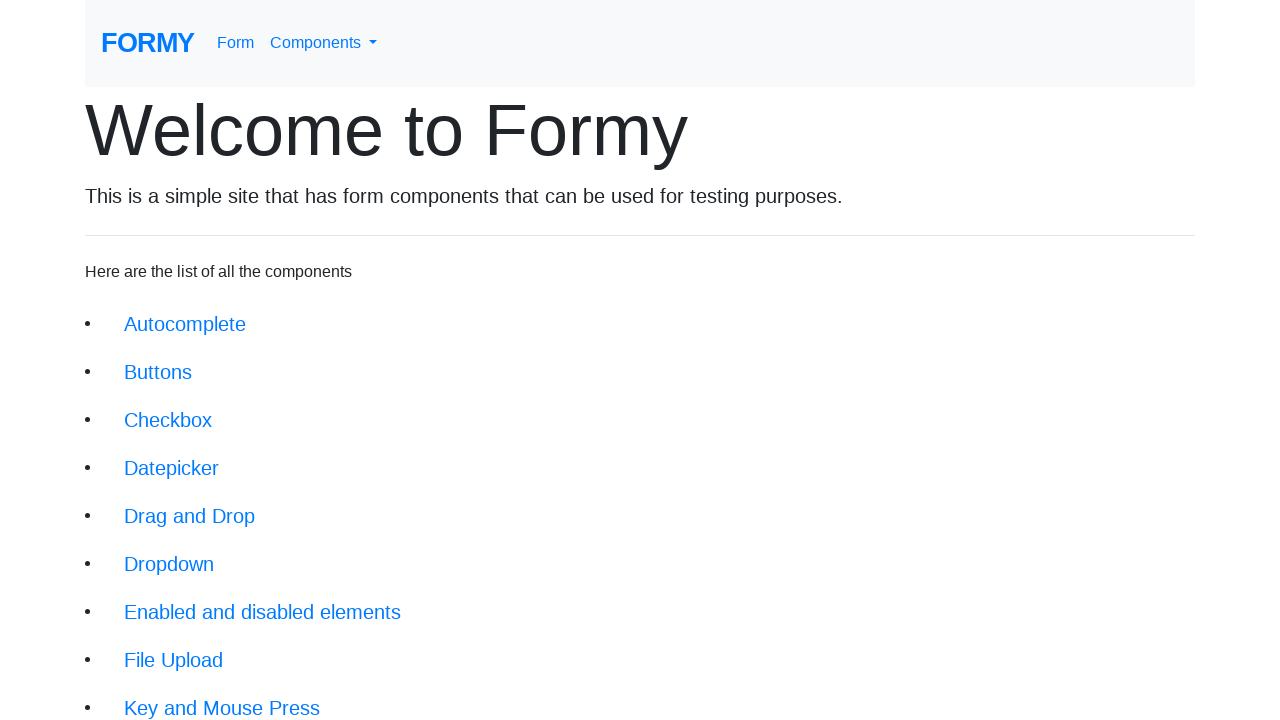

Clicked on the 9th menu item to access the form at (222, 696) on xpath=//html/body/div/div/li[9]/a
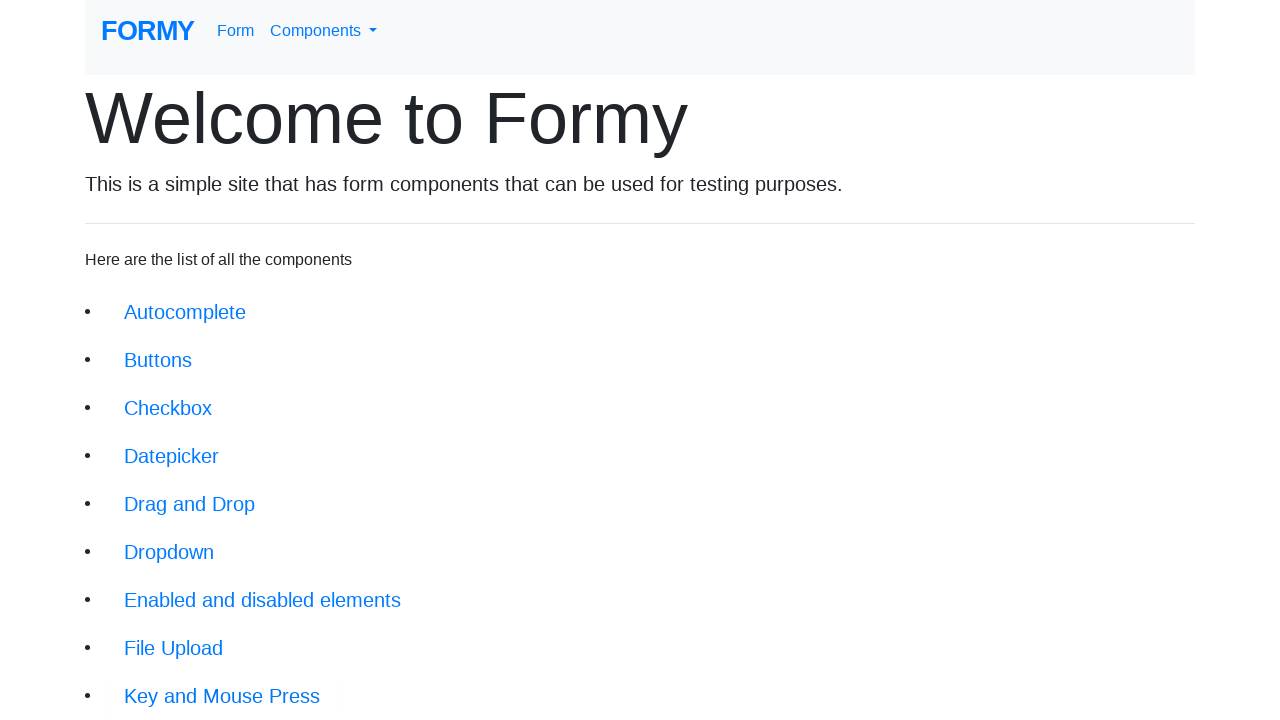

Name input field loaded
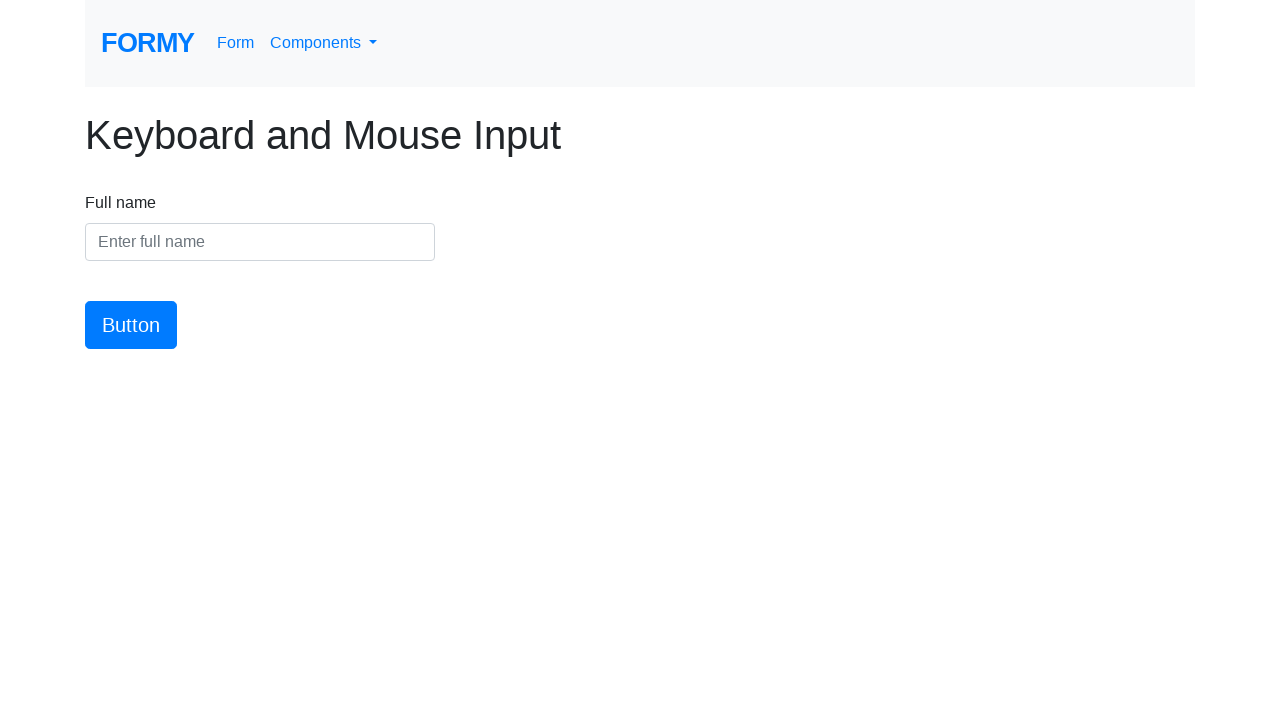

Clicked on the name input field at (260, 242) on #name
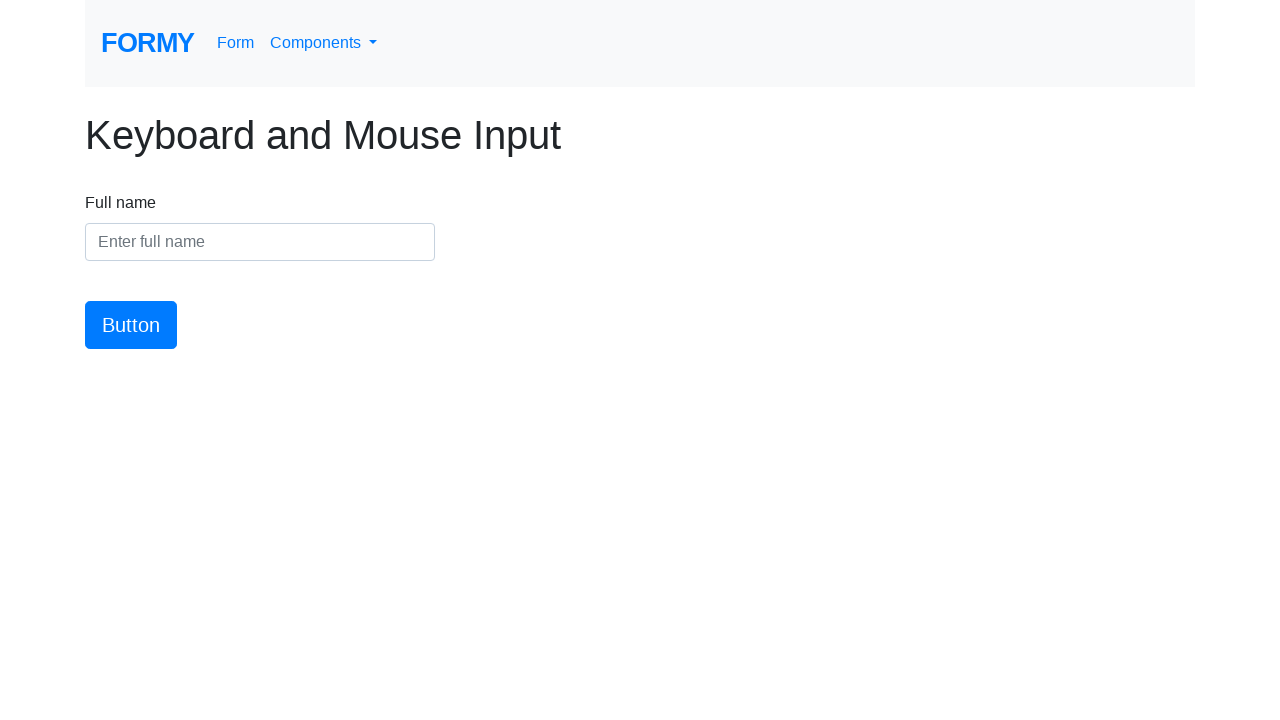

Entered 'Berkant' in the name input field on #name
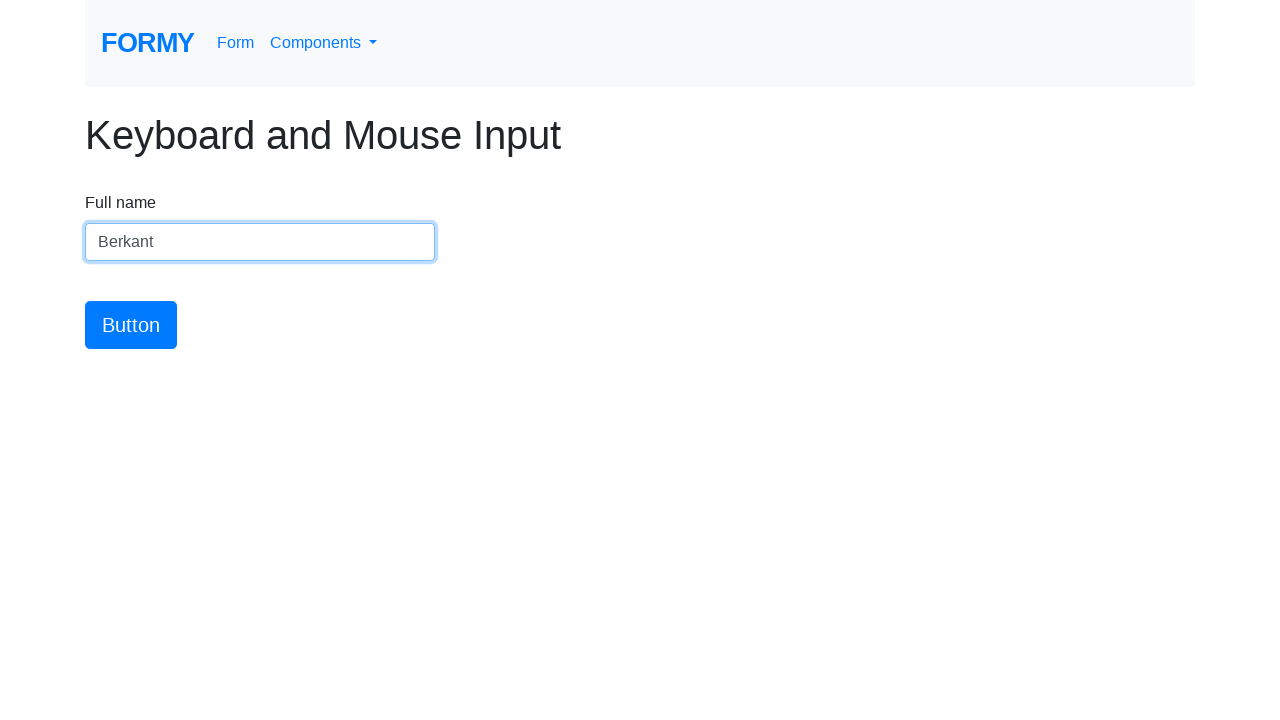

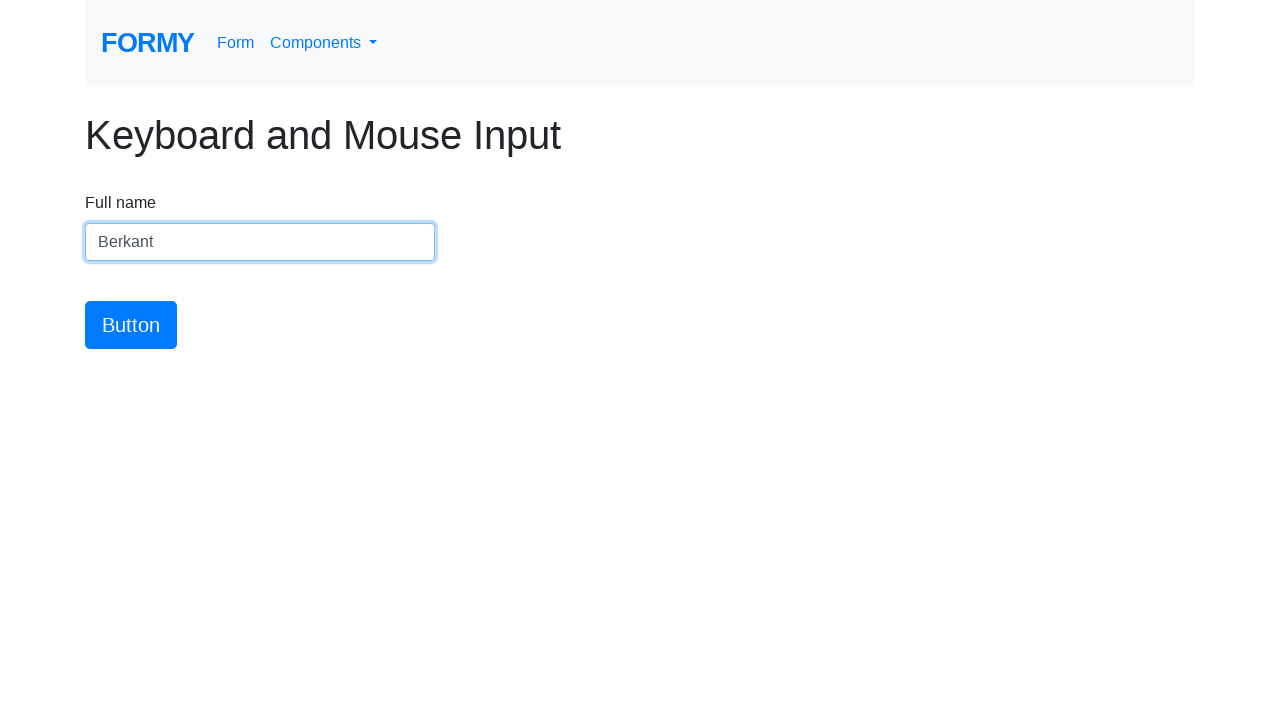